Tests clicking a button that triggers a JavaScript alert and verifies the page remains functional after the alert is handled

Starting URL: https://the-internet.herokuapp.com/javascript_alerts

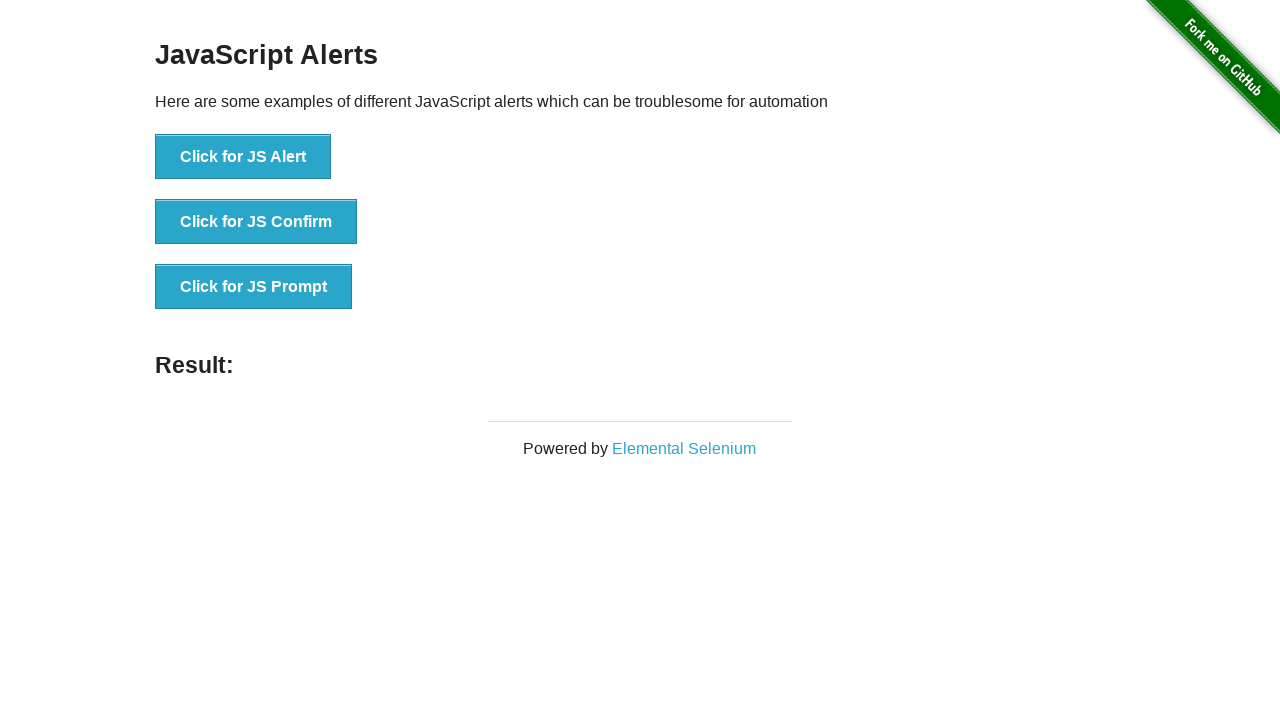

Clicked button to trigger JavaScript alert at (243, 157) on button
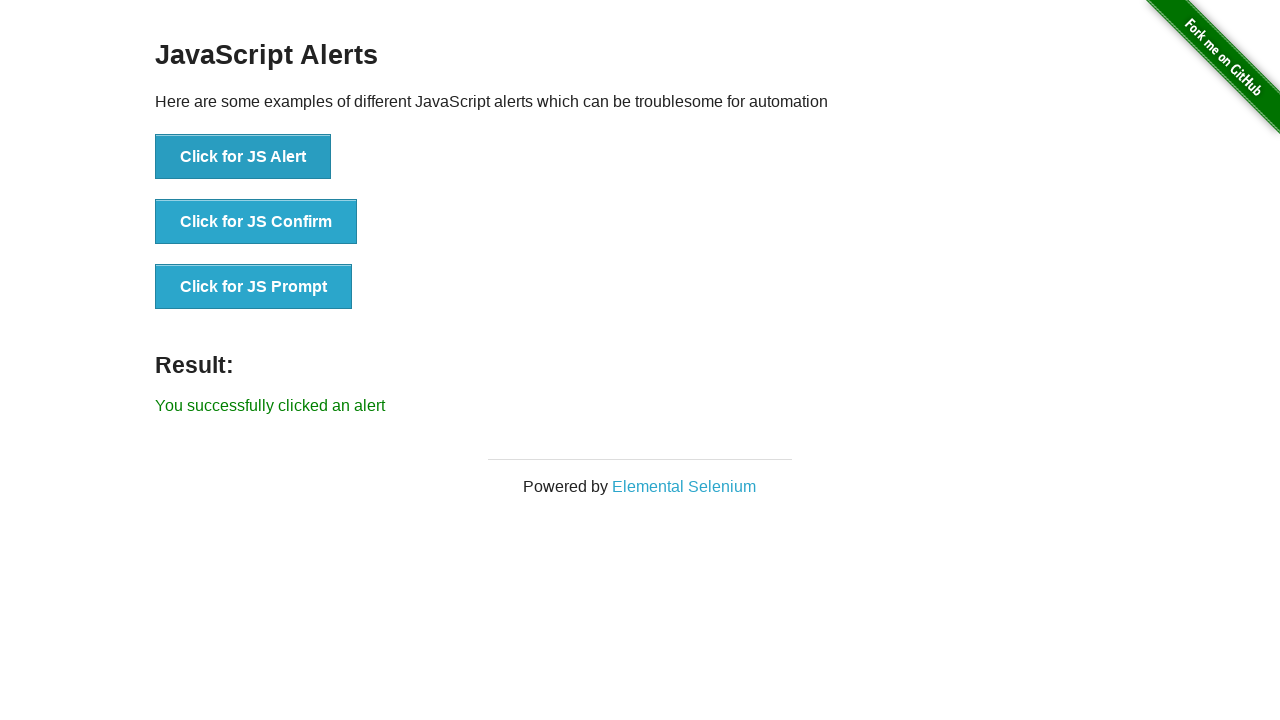

Set up dialog handler to accept alert
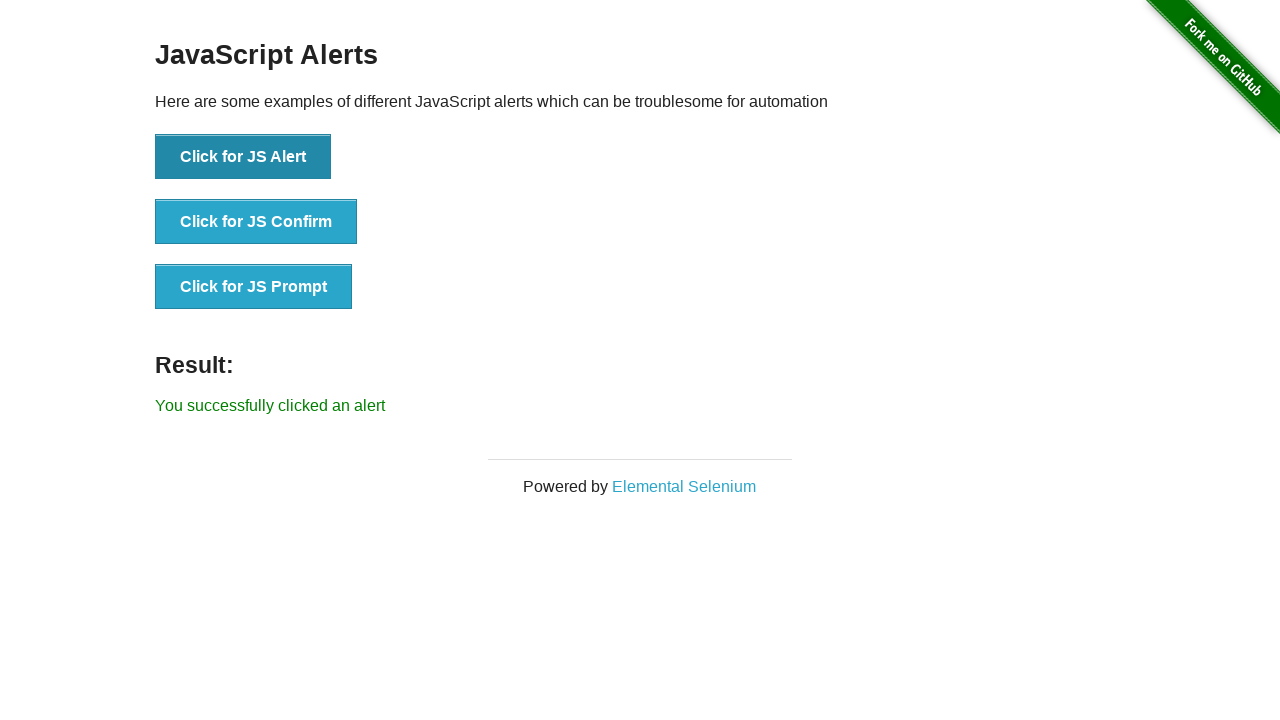

Verified page title - page remains functional after alert was handled
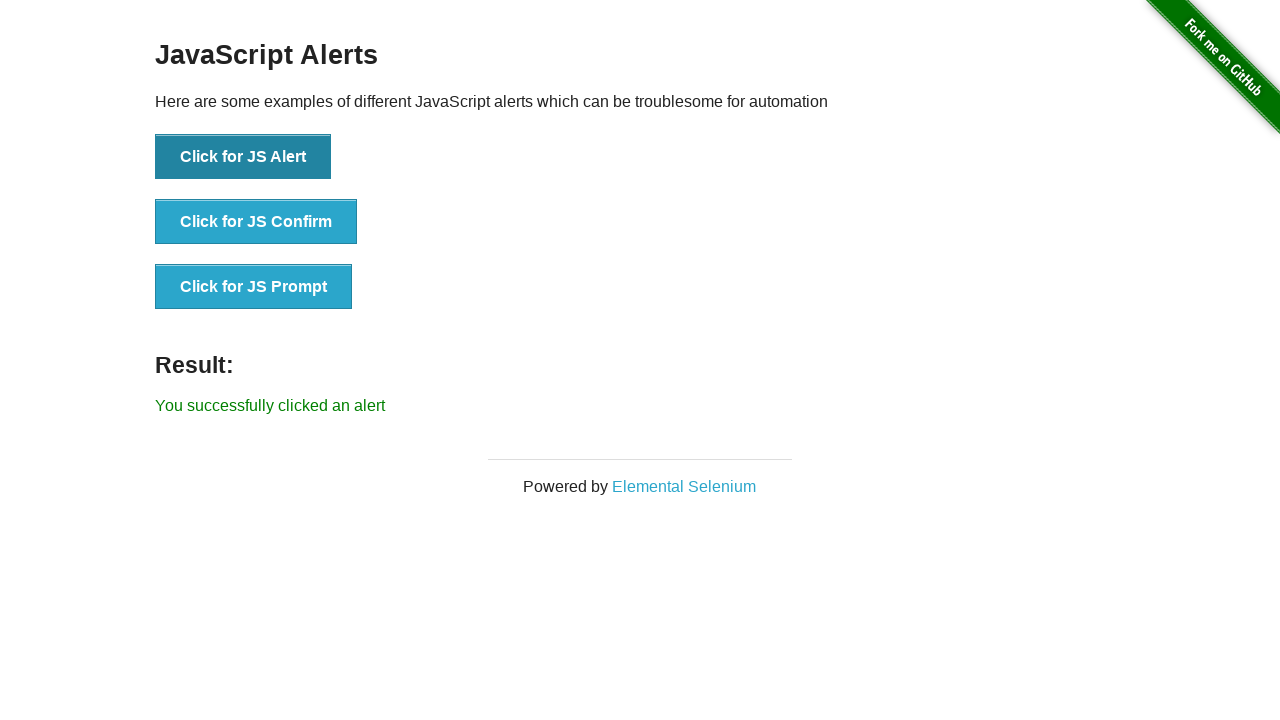

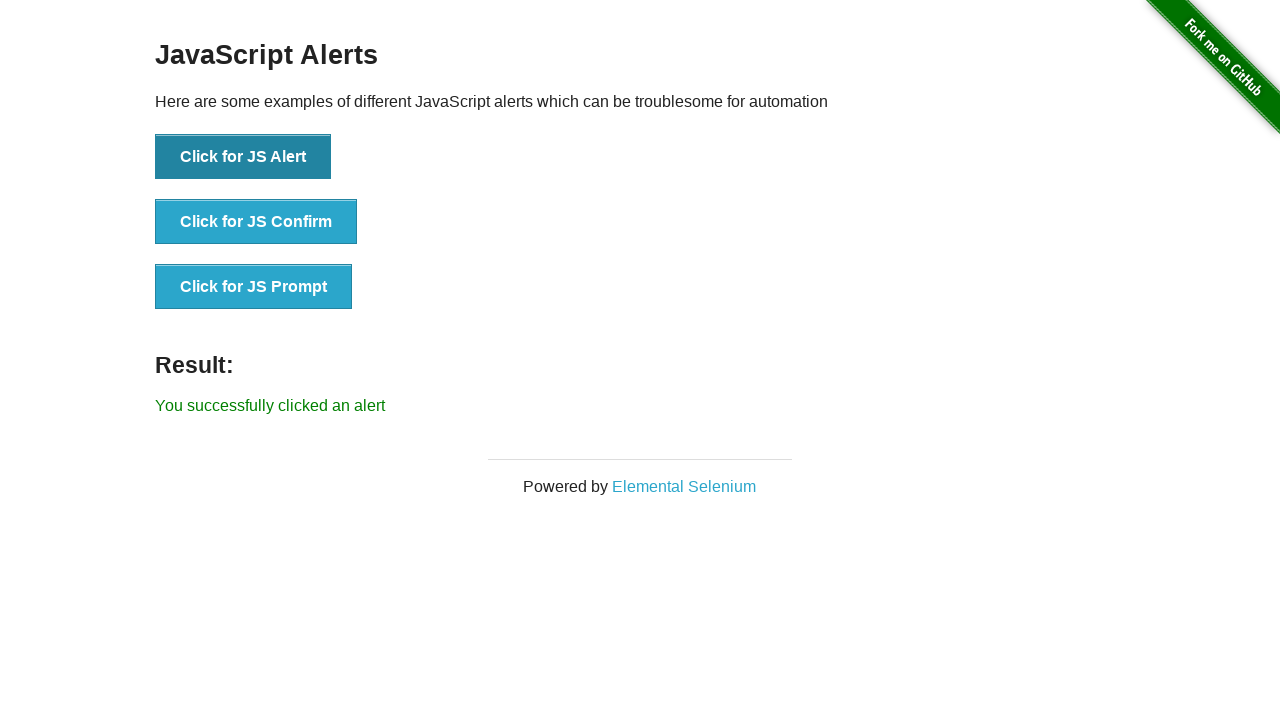